Navigates to Rahul Shetty Academy homepage and verifies the page loads by checking the title

Starting URL: https://rahulshettyacademy.com/#/index

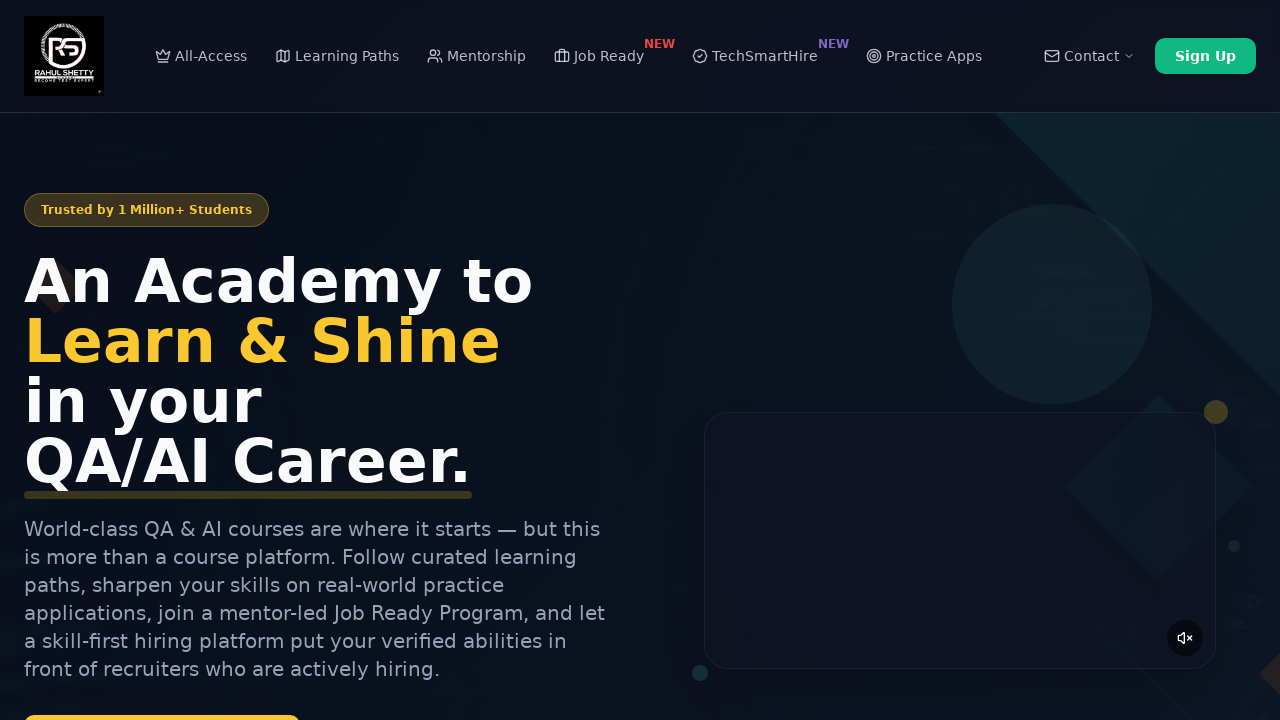

Retrieved page title to verify Rahul Shetty Academy homepage loaded
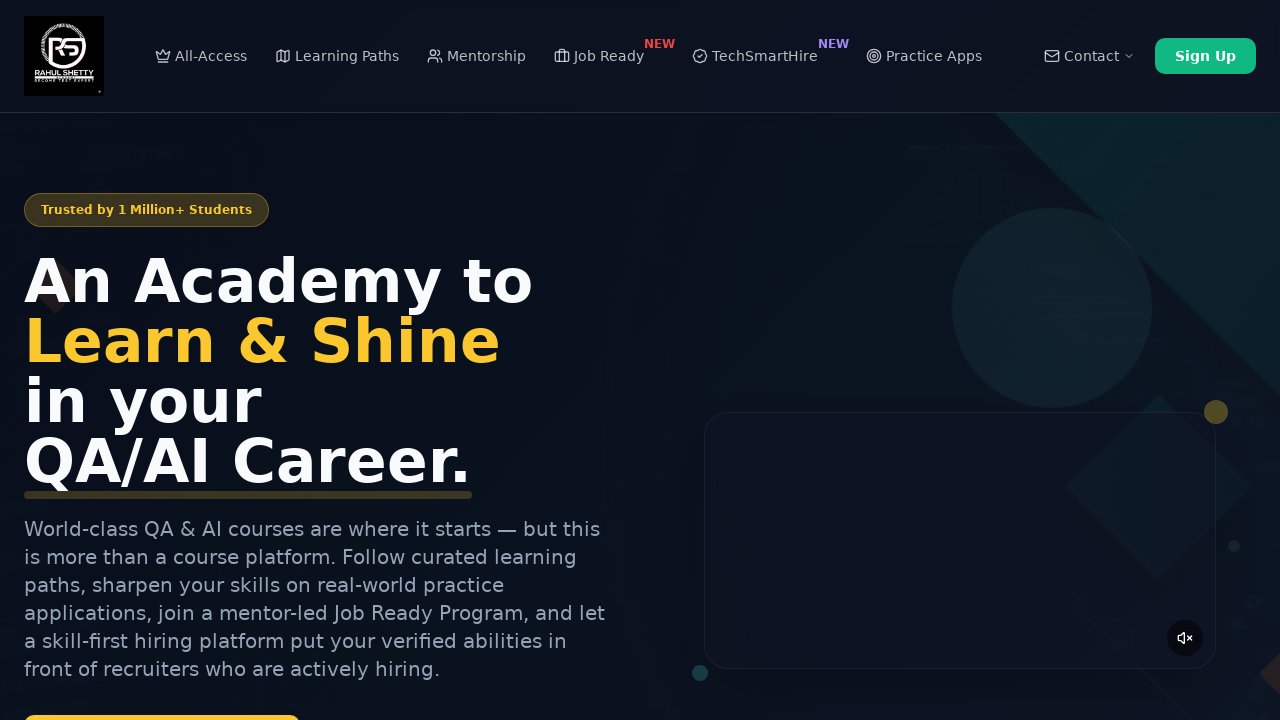

Printed page title
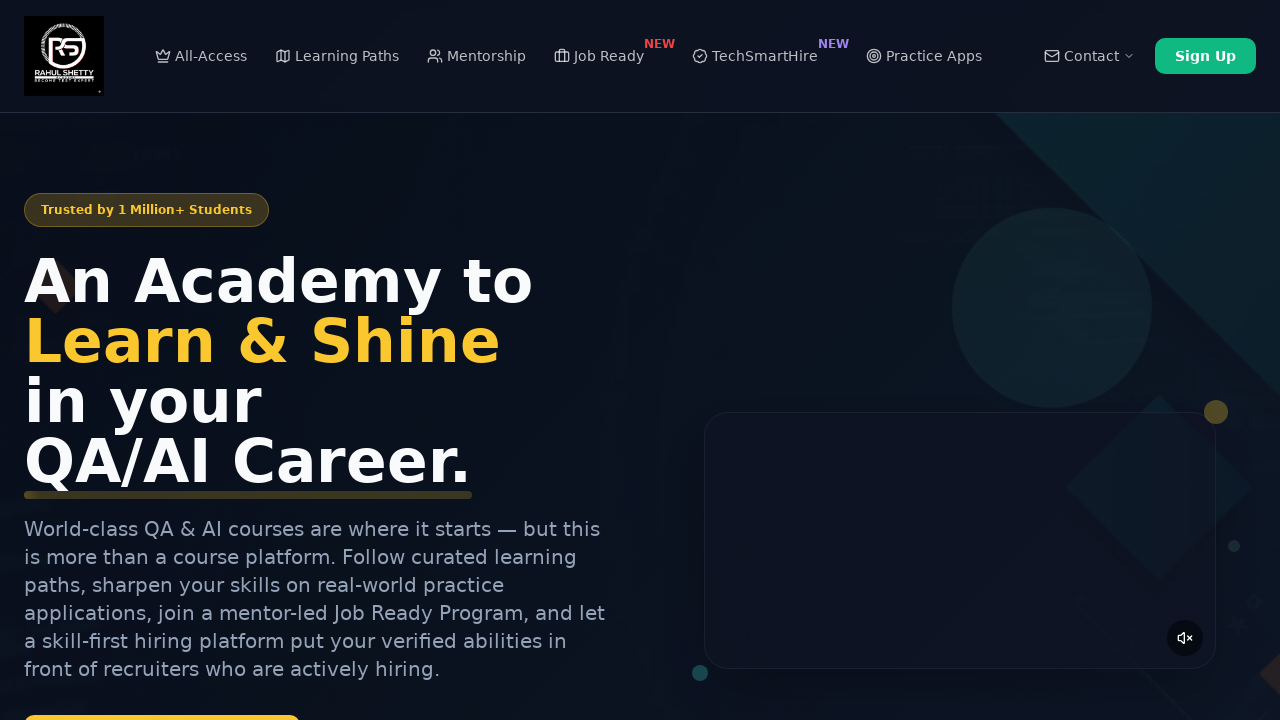

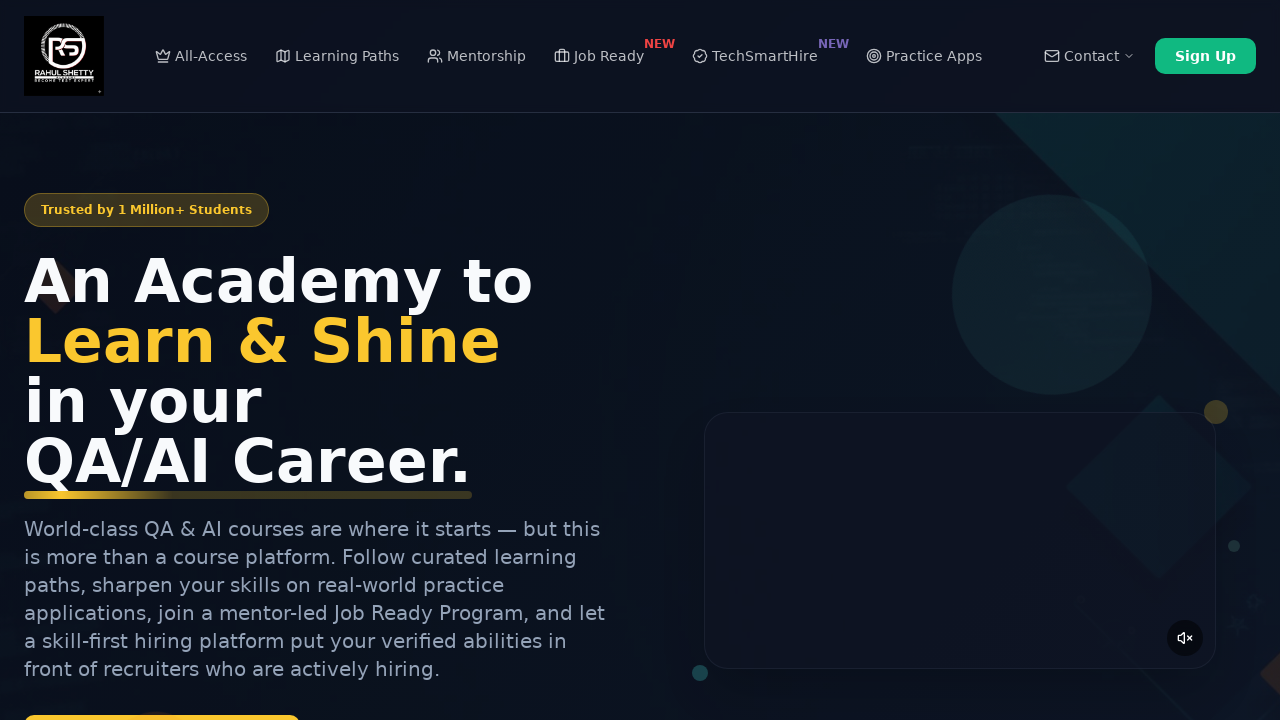